Tests matrix multiplication with an identity matrix by filling Matrix A with identity values, filling Matrix B with test values, then performing the multiplication.

Starting URL: http://matrixmultiplication.xyz/

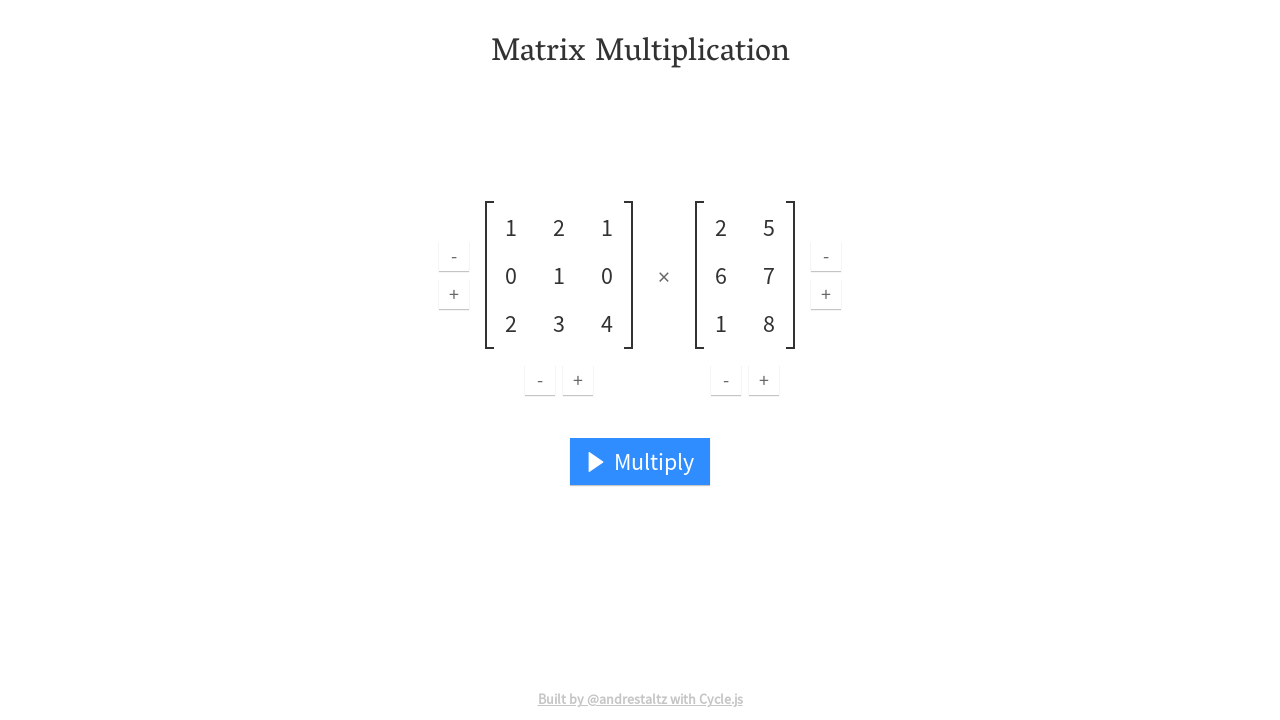

Waited for page to load and input fields to be visible
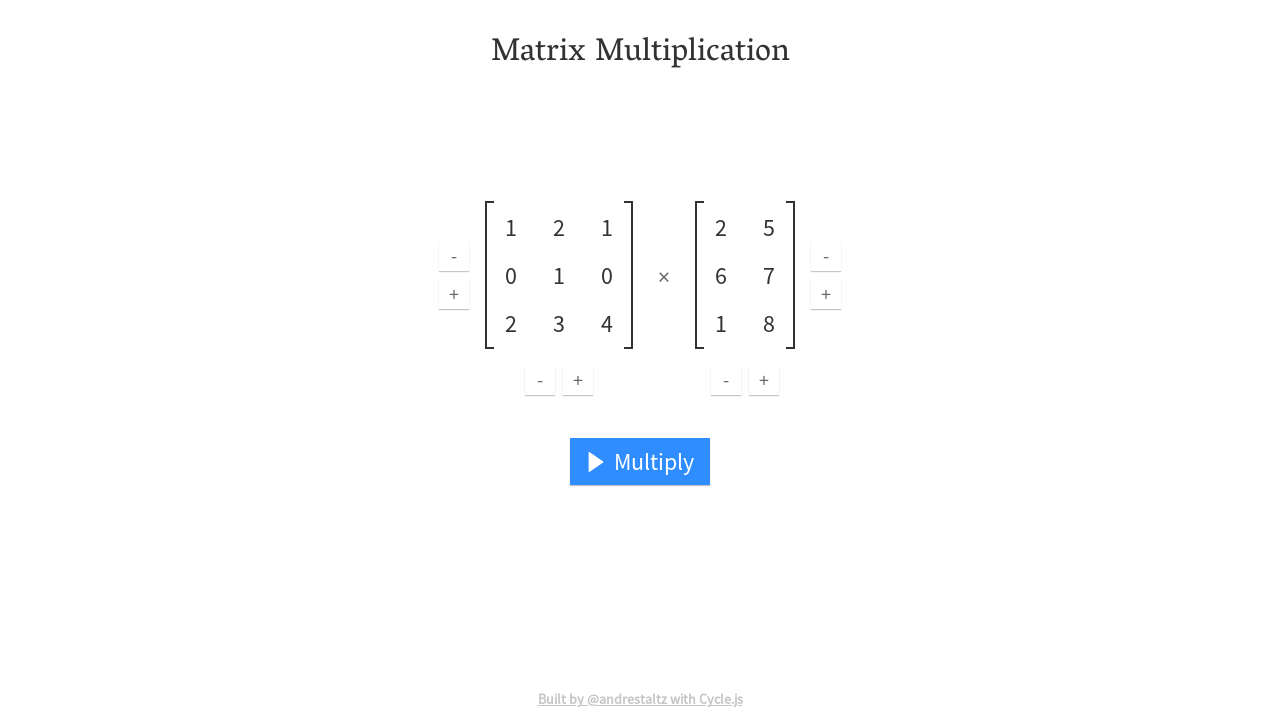

Filled Matrix A row 1, column 1 with '1' (identity matrix) on //*[@id="main-container"]/div/div/div[1]/table[1]/tr[1]/td[2]/div/div[2]/div[1]/
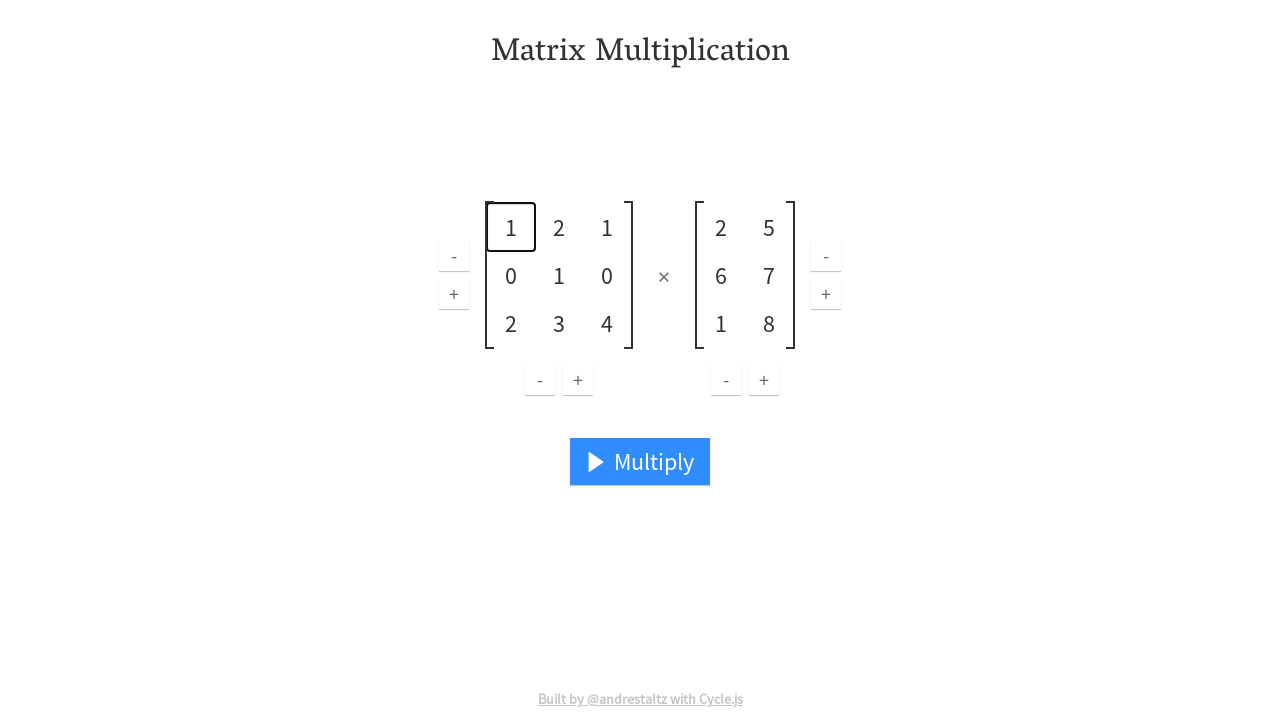

Filled Matrix A row 1, column 2 with '0' on //*[@id="main-container"]/div/div/div[1]/table[1]/tr[1]/td[2]/div/div[2]/div[2]/
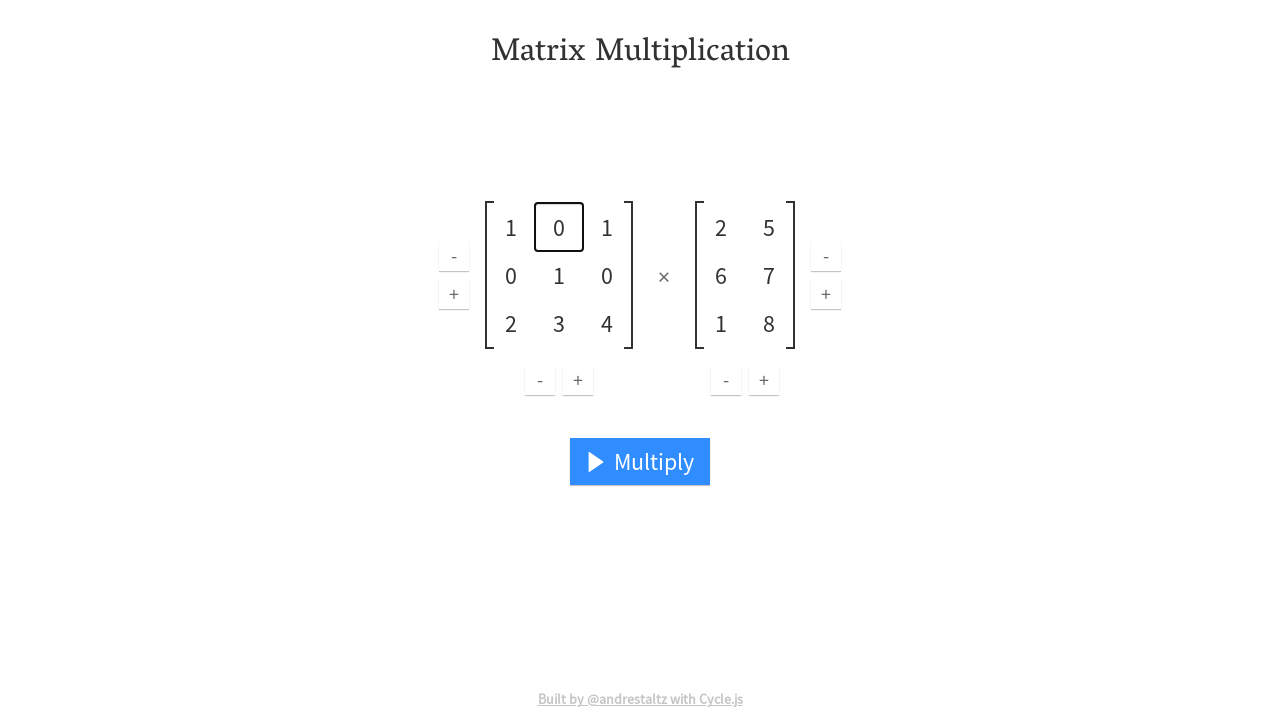

Filled Matrix A row 1, column 3 with '0' on //*[@id="main-container"]/div/div/div[1]/table[1]/tr[1]/td[2]/div/div[2]/div[3]/
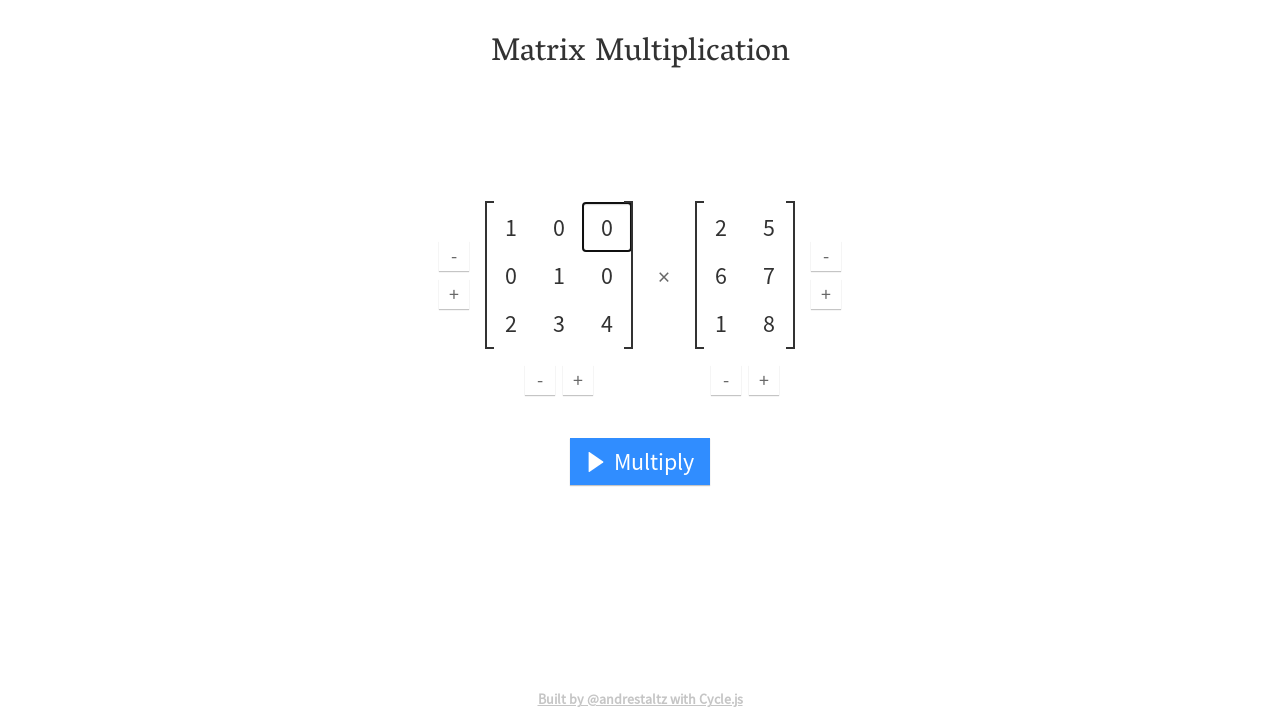

Filled Matrix A row 2, column 1 with '0' on //*[@id="main-container"]/div/div/div[1]/table[1]/tr[1]/td[2]/div/div[3]/div[1]/
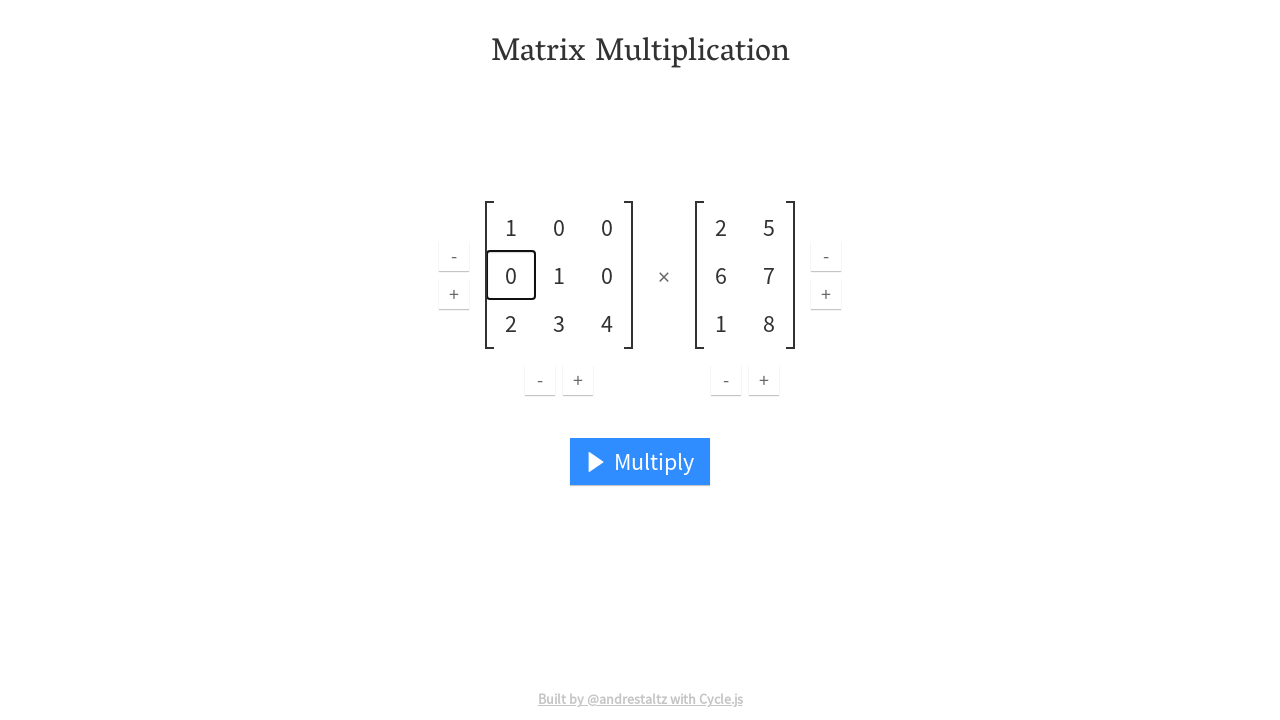

Filled Matrix A row 2, column 2 with '1' (identity matrix) on //*[@id="main-container"]/div/div/div[1]/table[1]/tr[1]/td[2]/div/div[3]/div[2]/
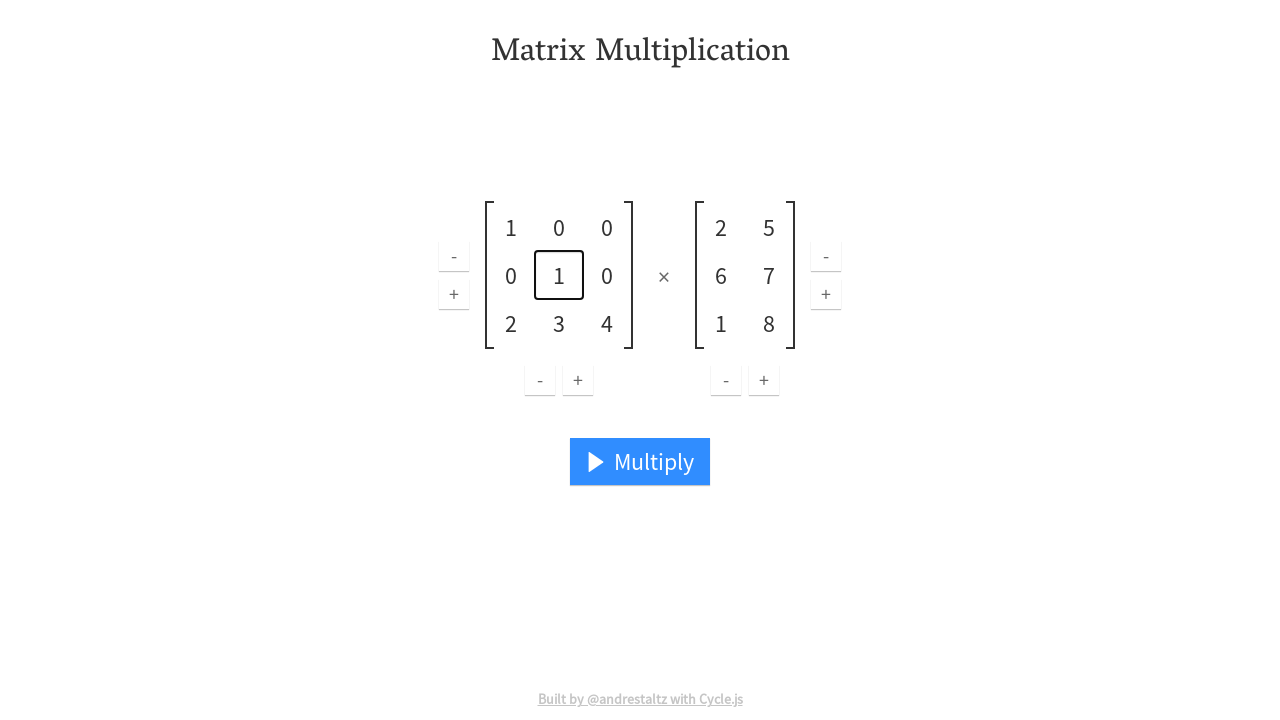

Filled Matrix A row 2, column 3 with '0' on //*[@id="main-container"]/div/div/div[1]/table[1]/tr[1]/td[2]/div/div[3]/div[3]/
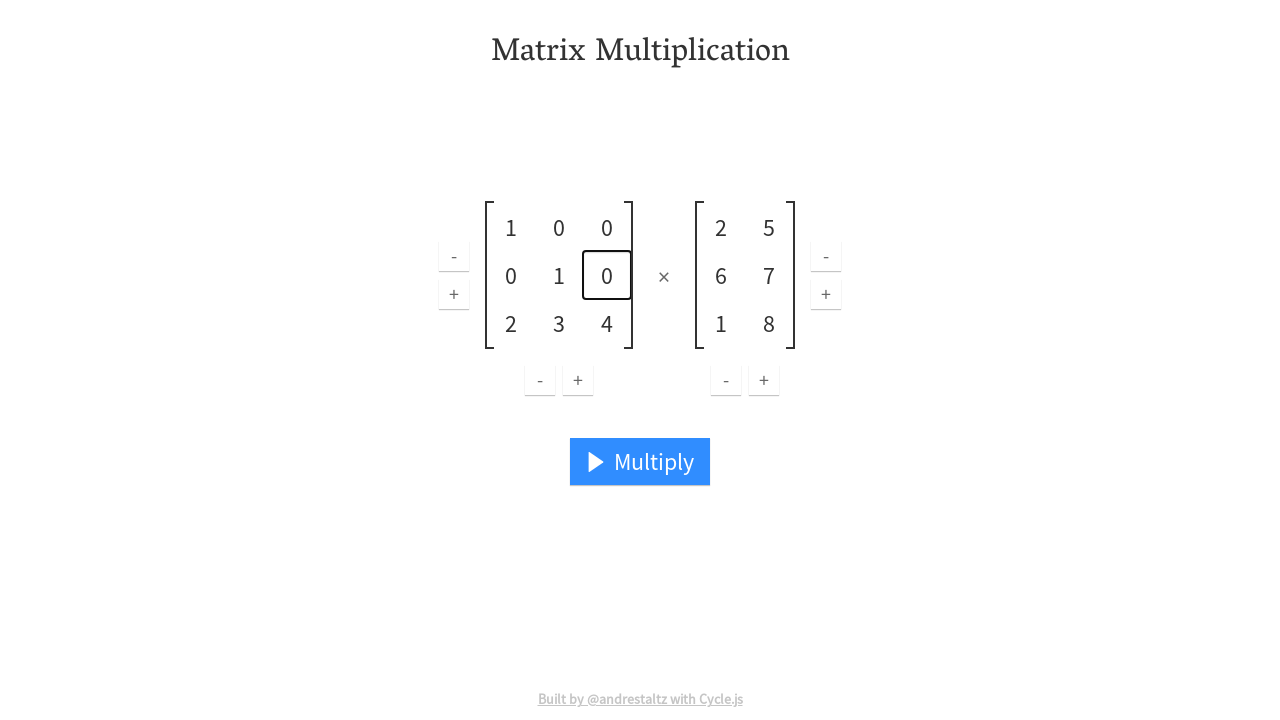

Filled Matrix A row 3, column 1 with '0' on //*[@id="main-container"]/div/div/div[1]/table[1]/tr[1]/td[2]/div/div[4]/div[1]/
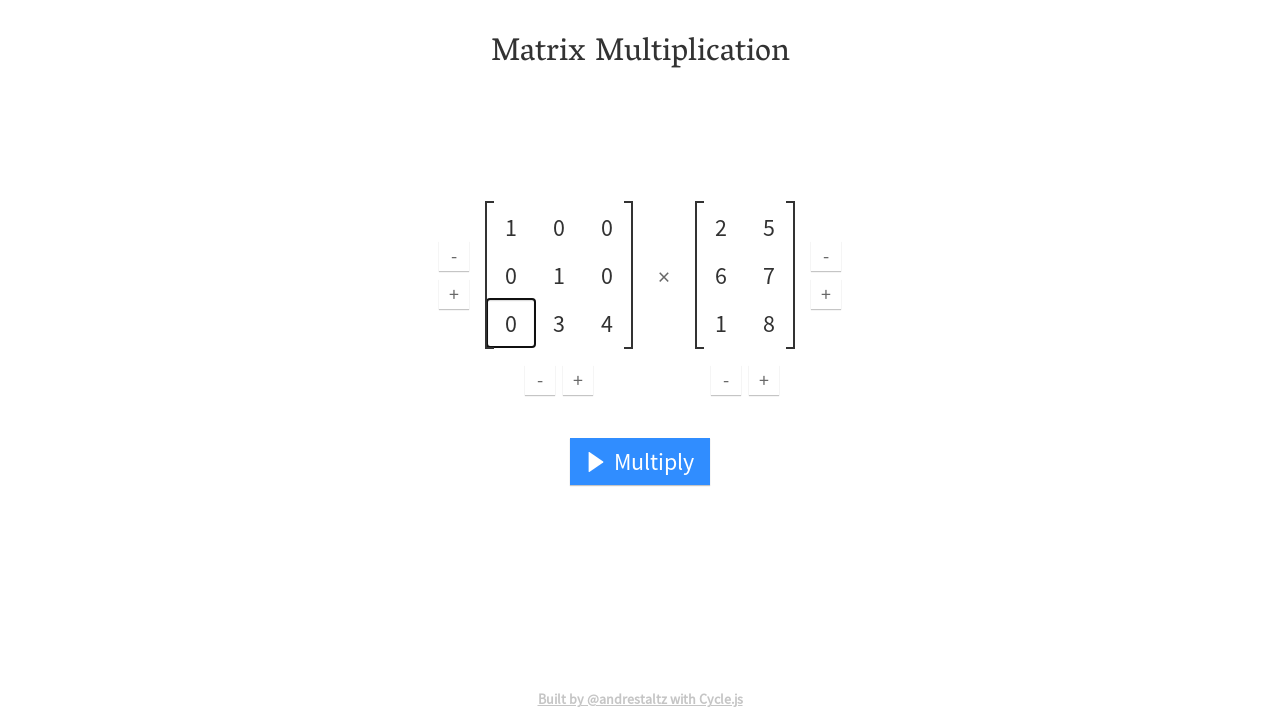

Filled Matrix A row 3, column 2 with '0' on //*[@id="main-container"]/div/div/div[1]/table[1]/tr[1]/td[2]/div/div[4]/div[2]/
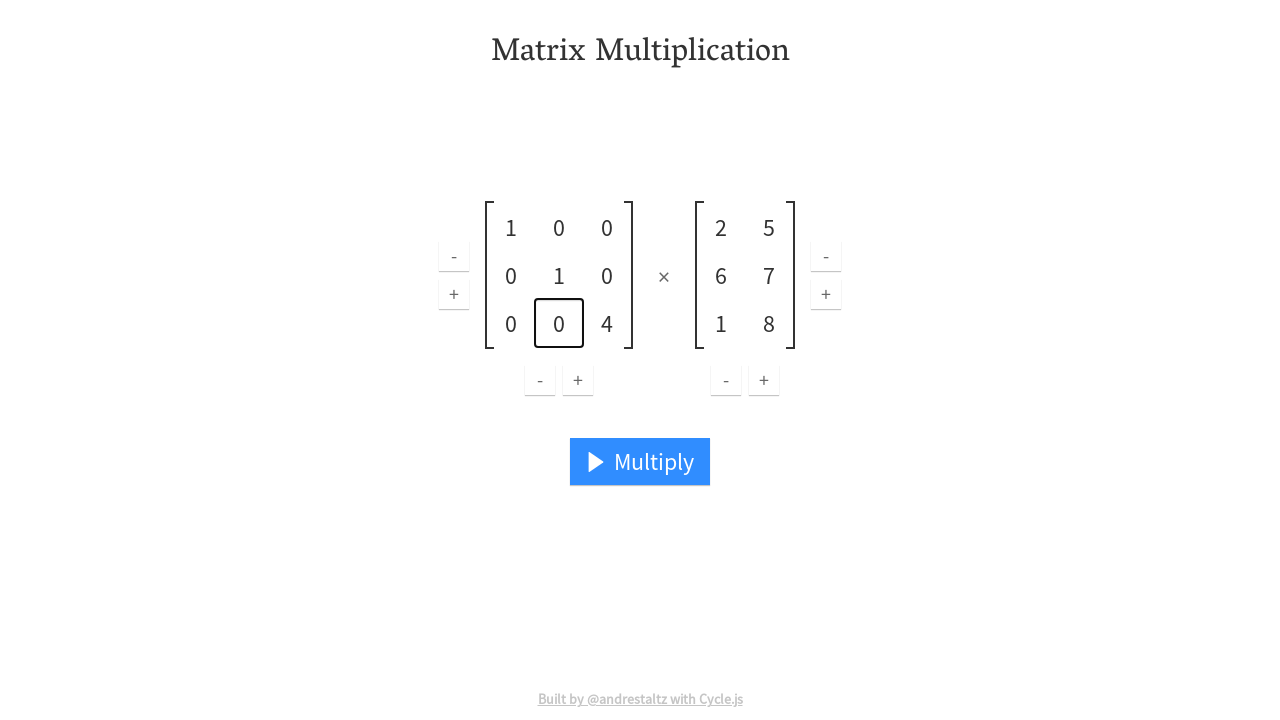

Filled Matrix A row 3, column 3 with '1' (identity matrix complete) on //*[@id="main-container"]/div/div/div[1]/table[1]/tr[1]/td[2]/div/div[4]/div[3]/
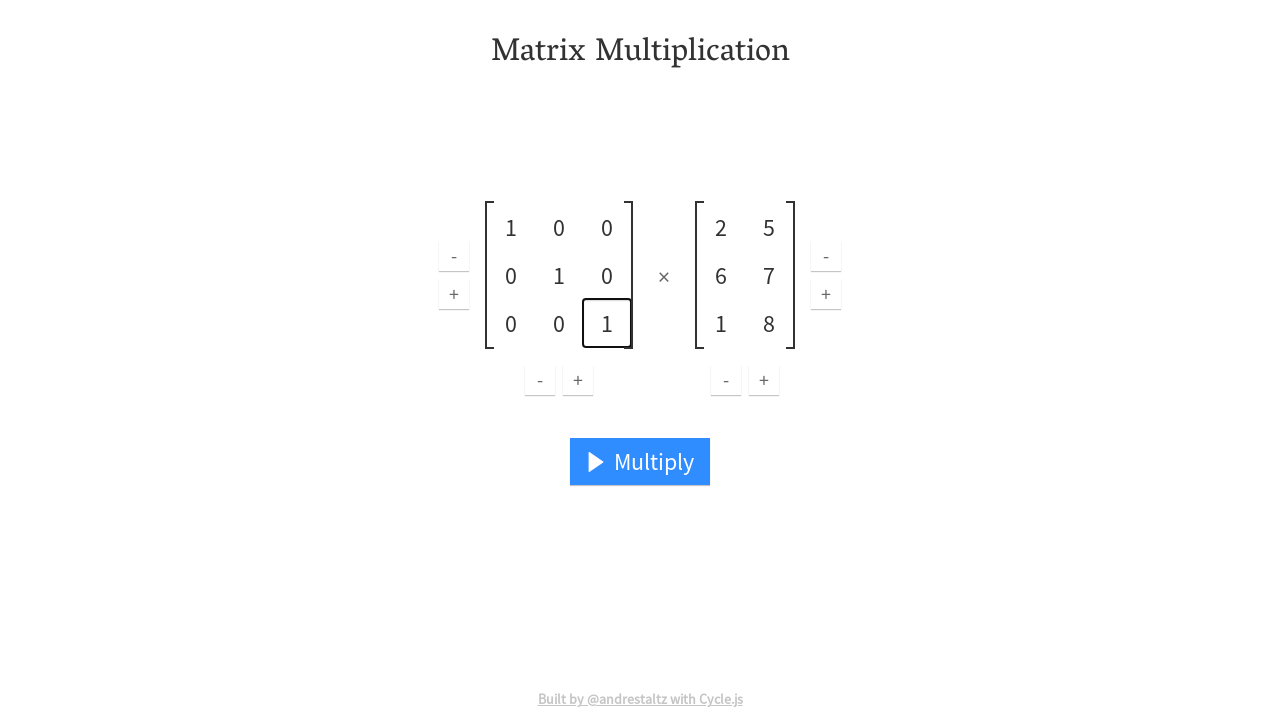

Filled Matrix B row 1, column 1 with '1' (test values) on //*[@id="main-container"]/div/div/div[1]/table[2]/tr[1]/td[1]/div/div[2]/div[1]/
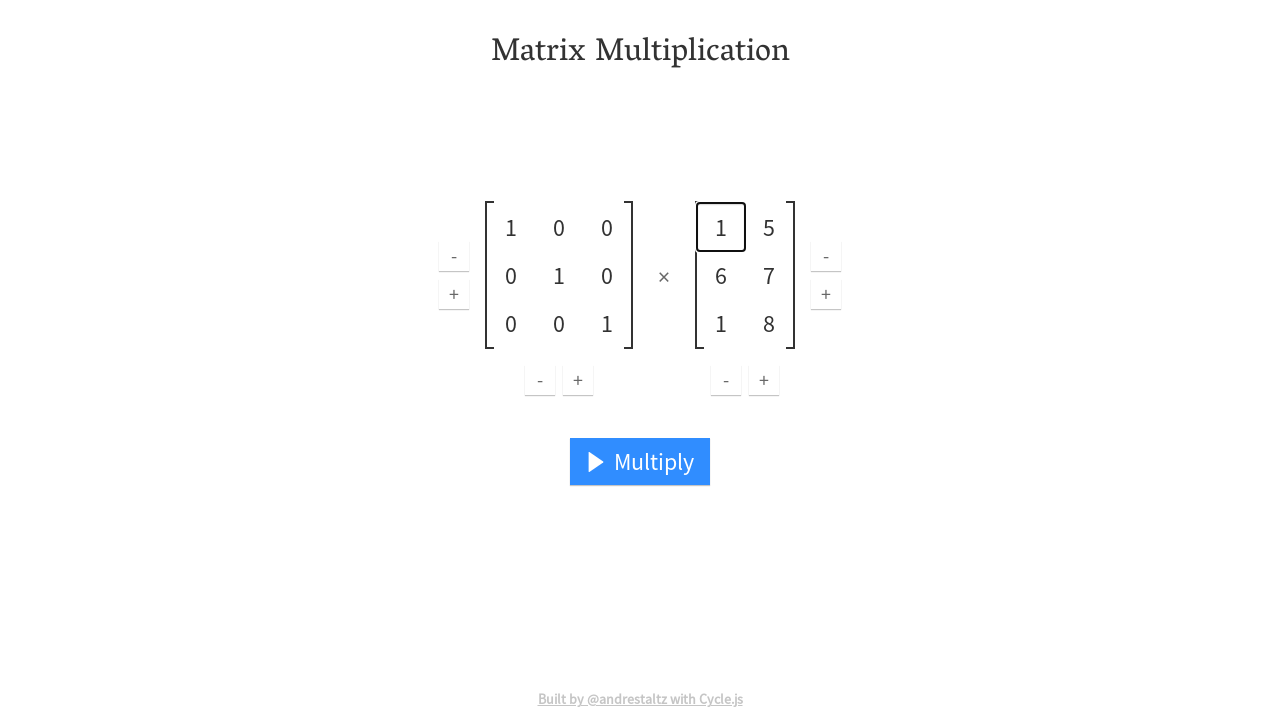

Filled Matrix B row 1, column 2 with '2' on //*[@id="main-container"]/div/div/div[1]/table[2]/tr[1]/td[1]/div/div[2]/div[2]/
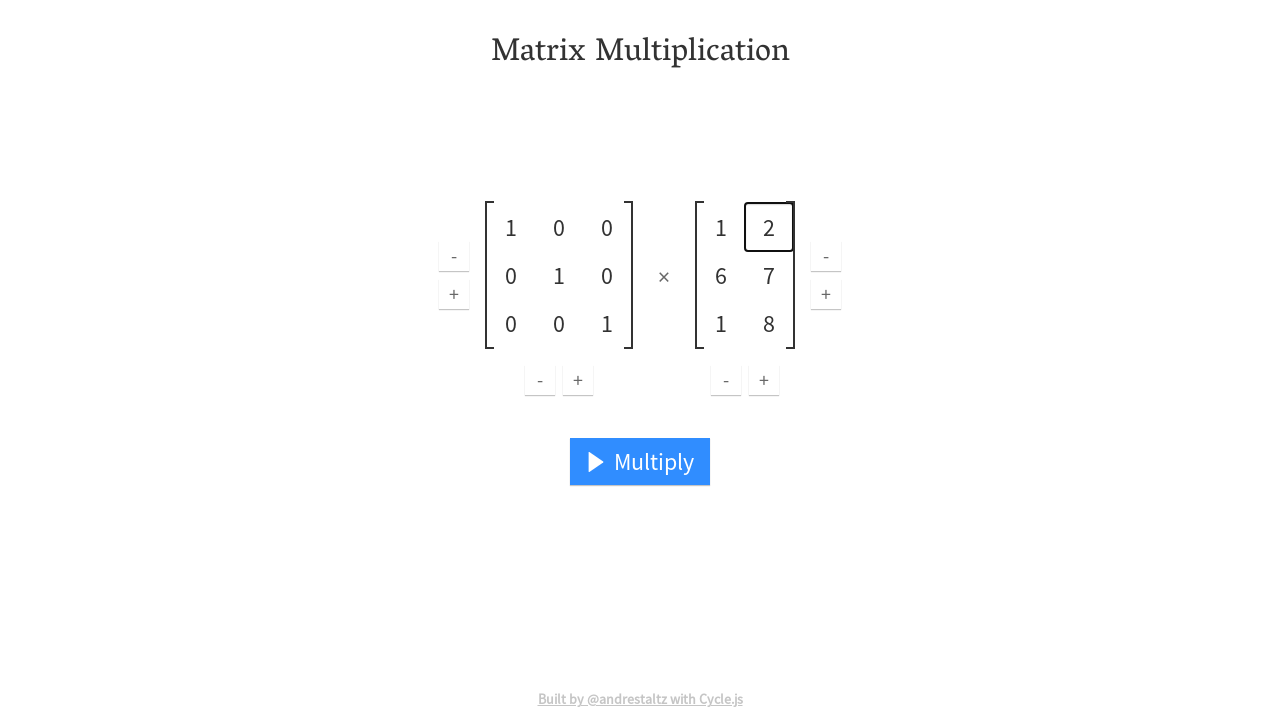

Filled Matrix B row 2, column 1 with '3' on //*[@id="main-container"]/div/div/div[1]/table[2]/tr[1]/td[1]/div/div[3]/div[1]/
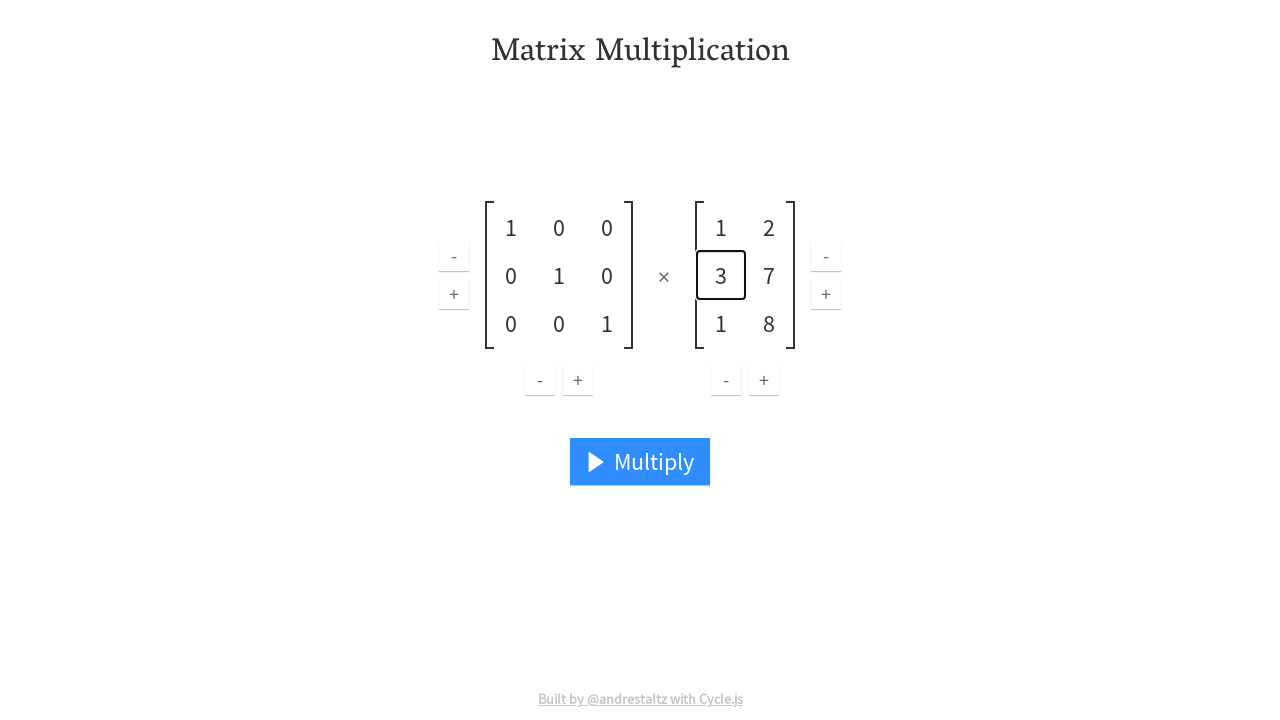

Filled Matrix B row 2, column 2 with '4' on //*[@id="main-container"]/div/div/div[1]/table[2]/tr[1]/td[1]/div/div[3]/div[2]/
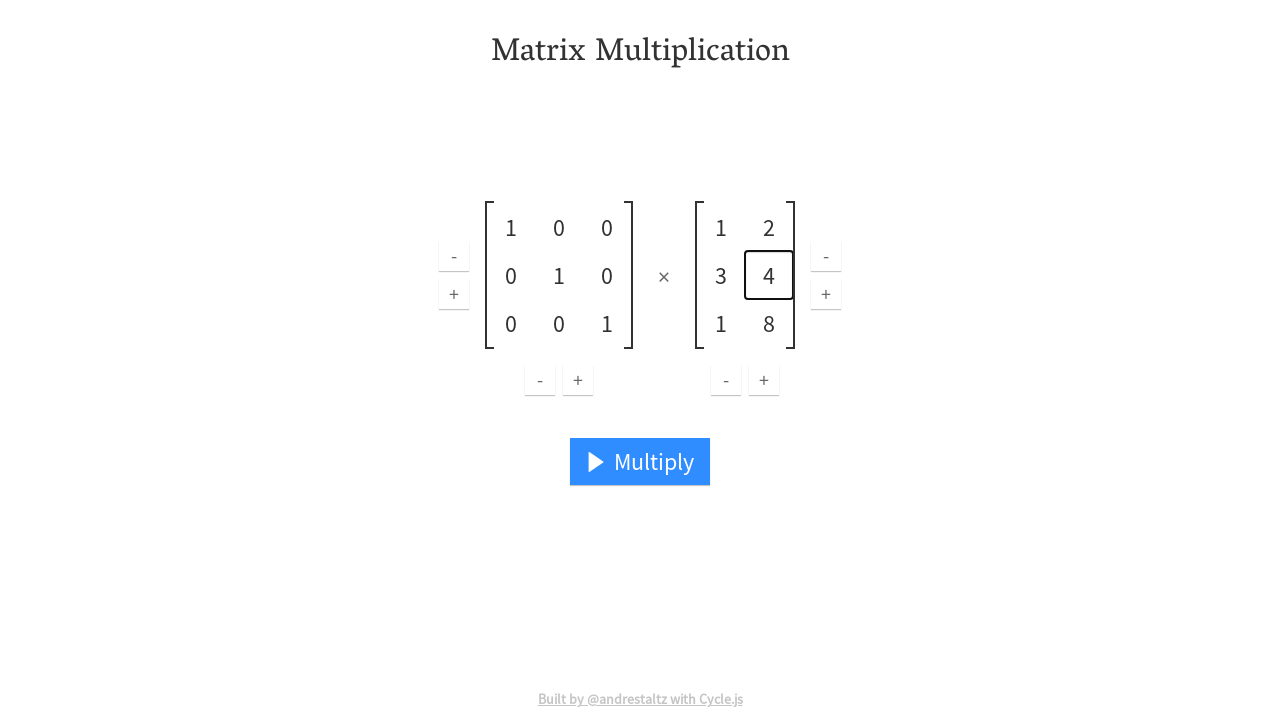

Filled Matrix B row 3, column 1 with '5' on //*[@id="main-container"]/div/div/div[1]/table[2]/tr[1]/td[1]/div/div[4]/div[1]/
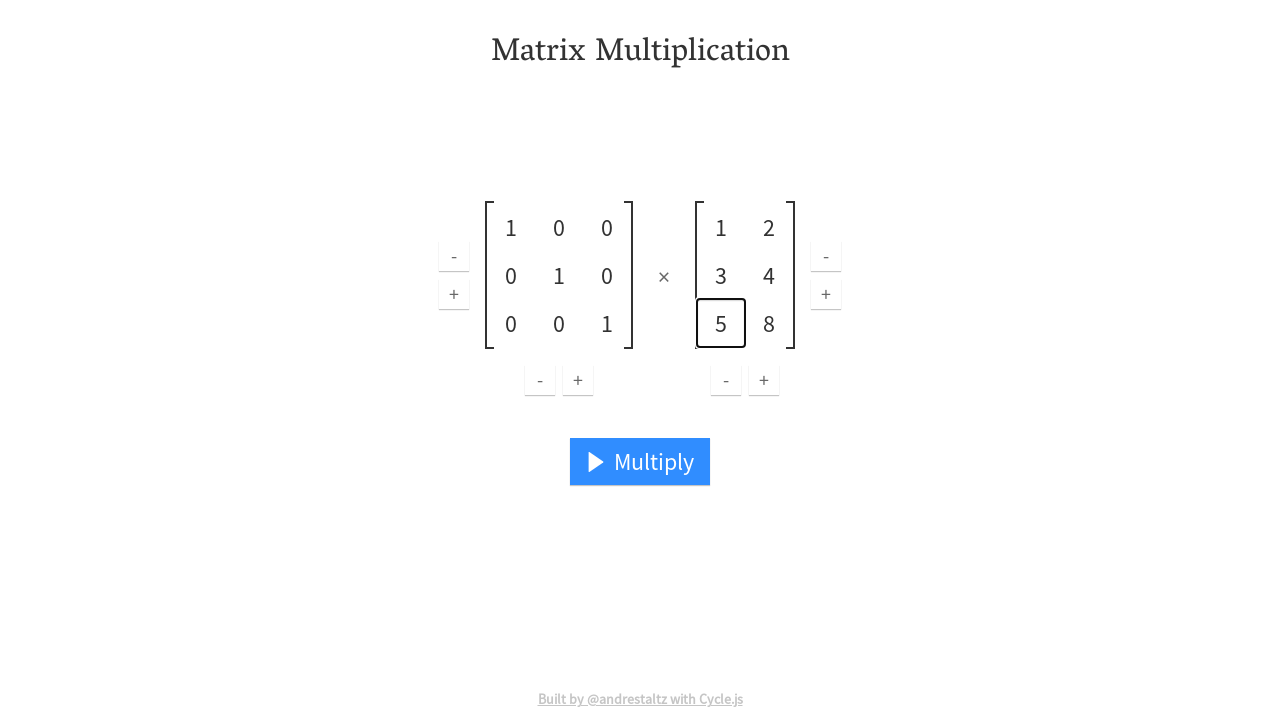

Filled Matrix B row 3, column 2 with '6' (test matrix complete) on //*[@id="main-container"]/div/div/div[1]/table[2]/tr[1]/td[1]/div/div[4]/div[2]/
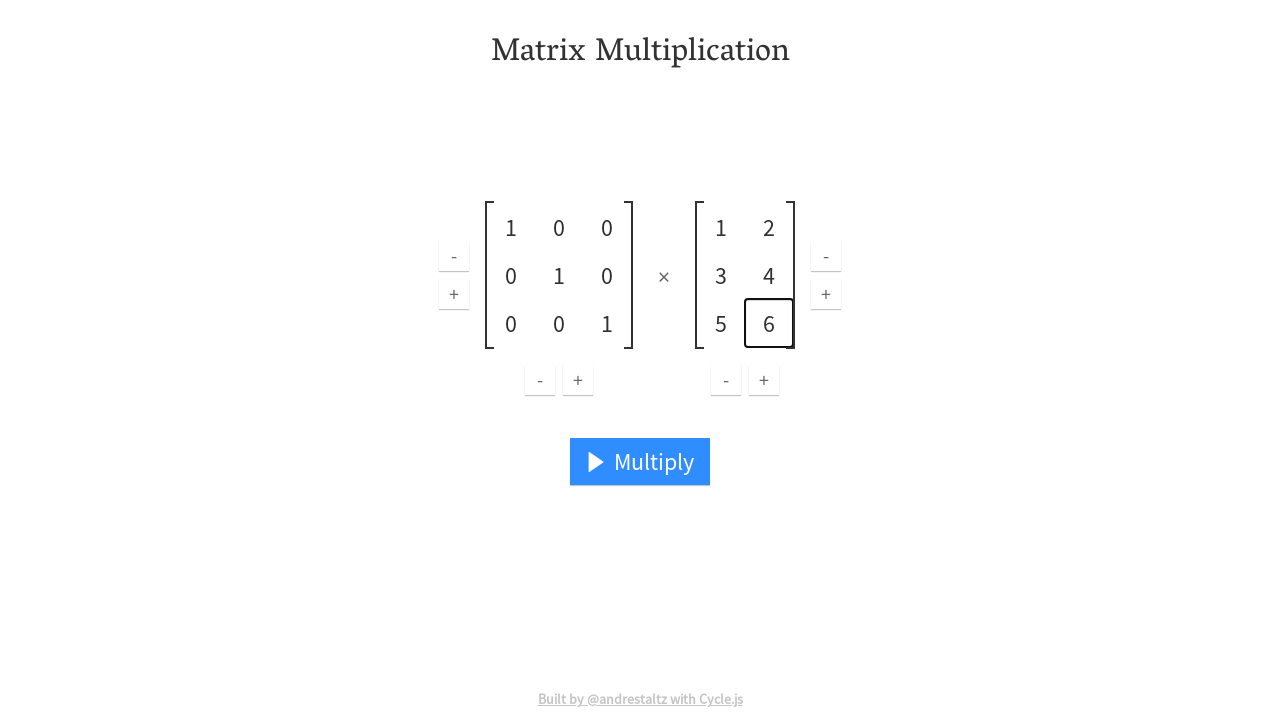

Clicked the Multiply button to perform matrix multiplication at (640, 462) on .multiply
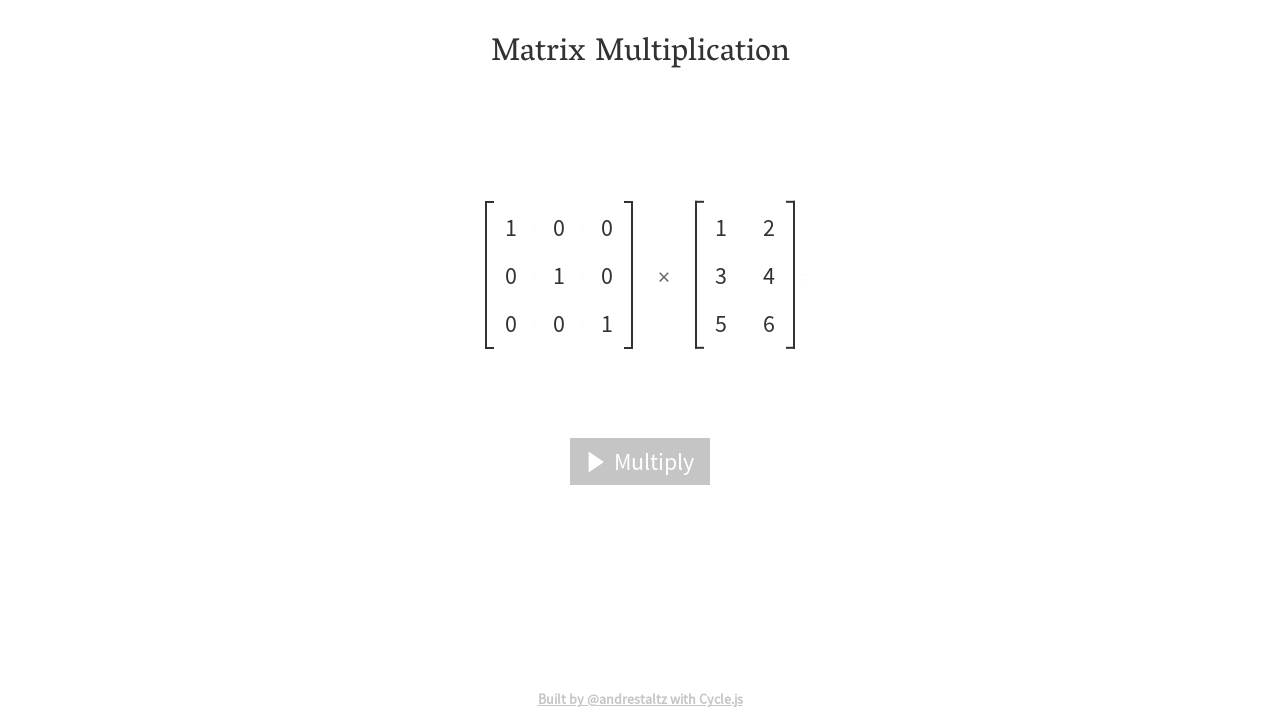

End button appeared after multiplication started
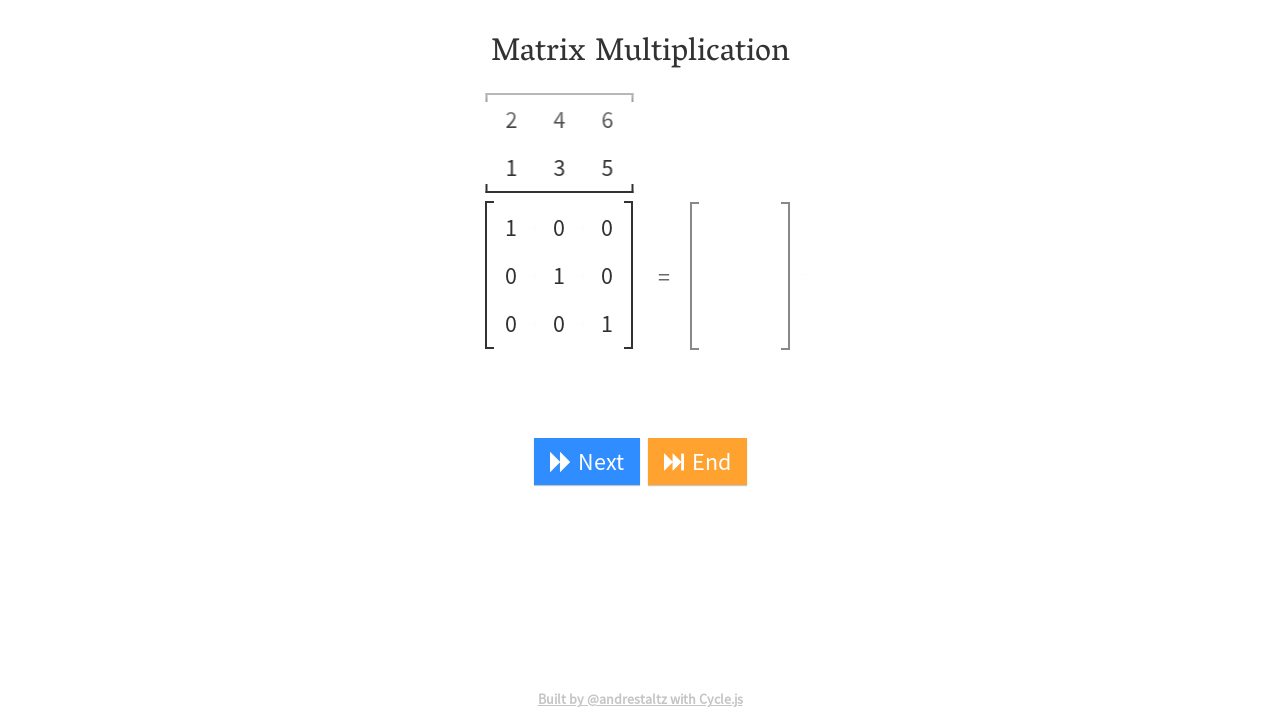

Clicked End button to skip animation at (697, 462) on .end
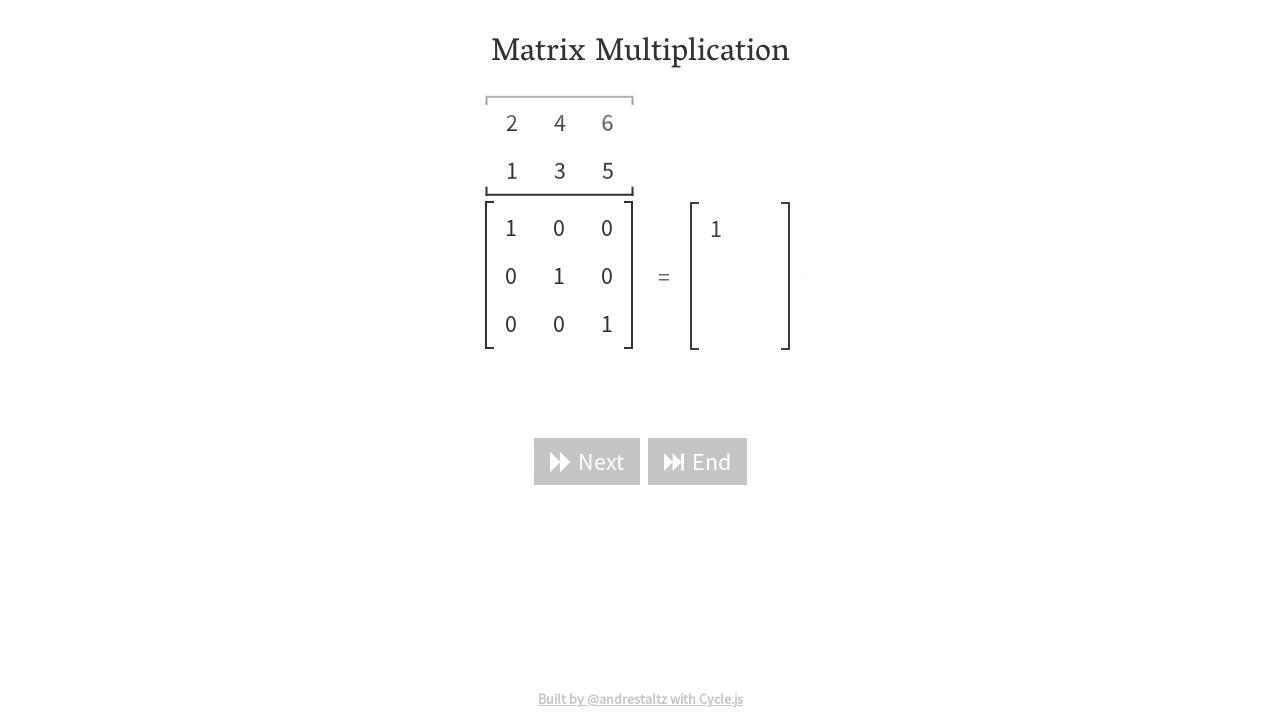

Reset button appeared, indicating multiplication is complete
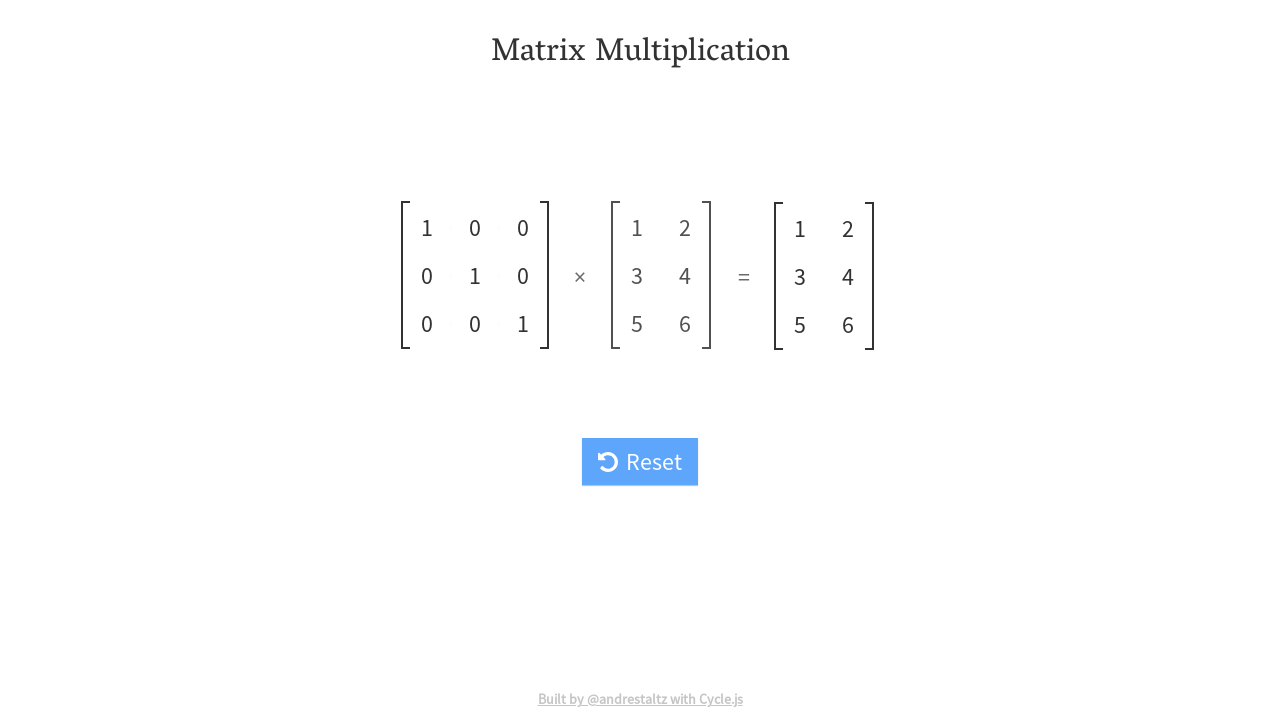

Result matrix is displayed (identity matrix multiplication test passed)
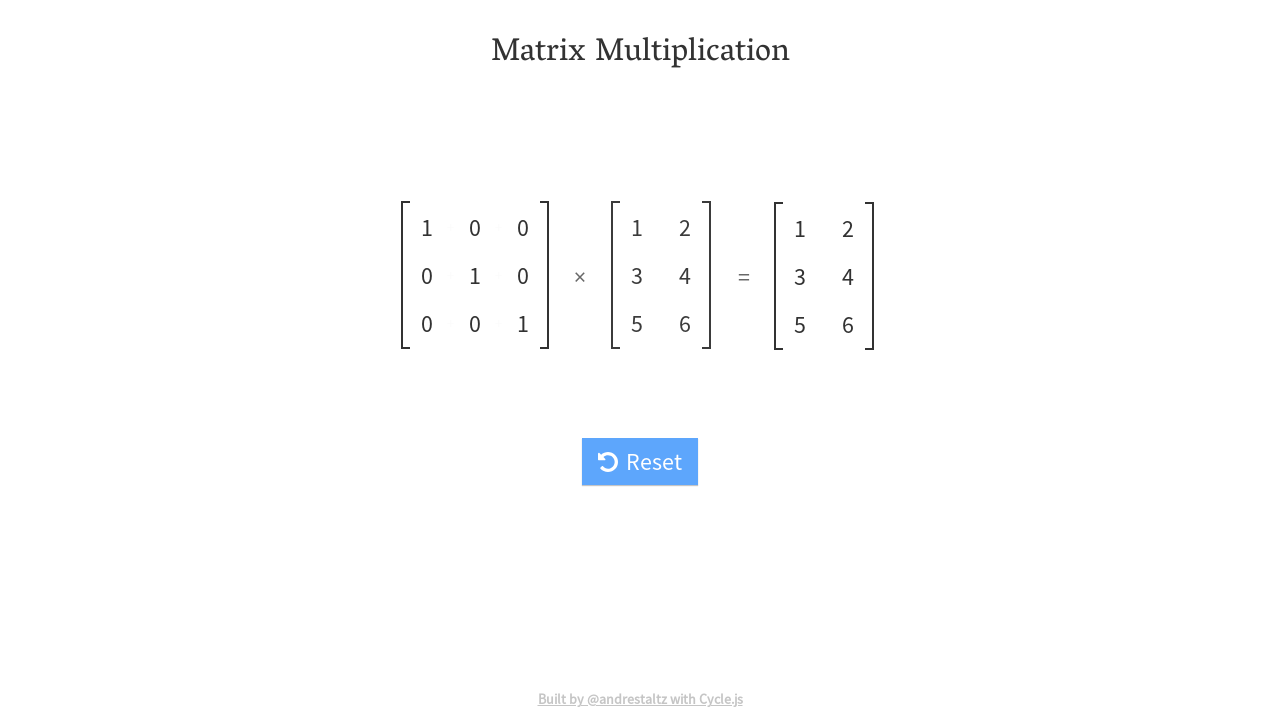

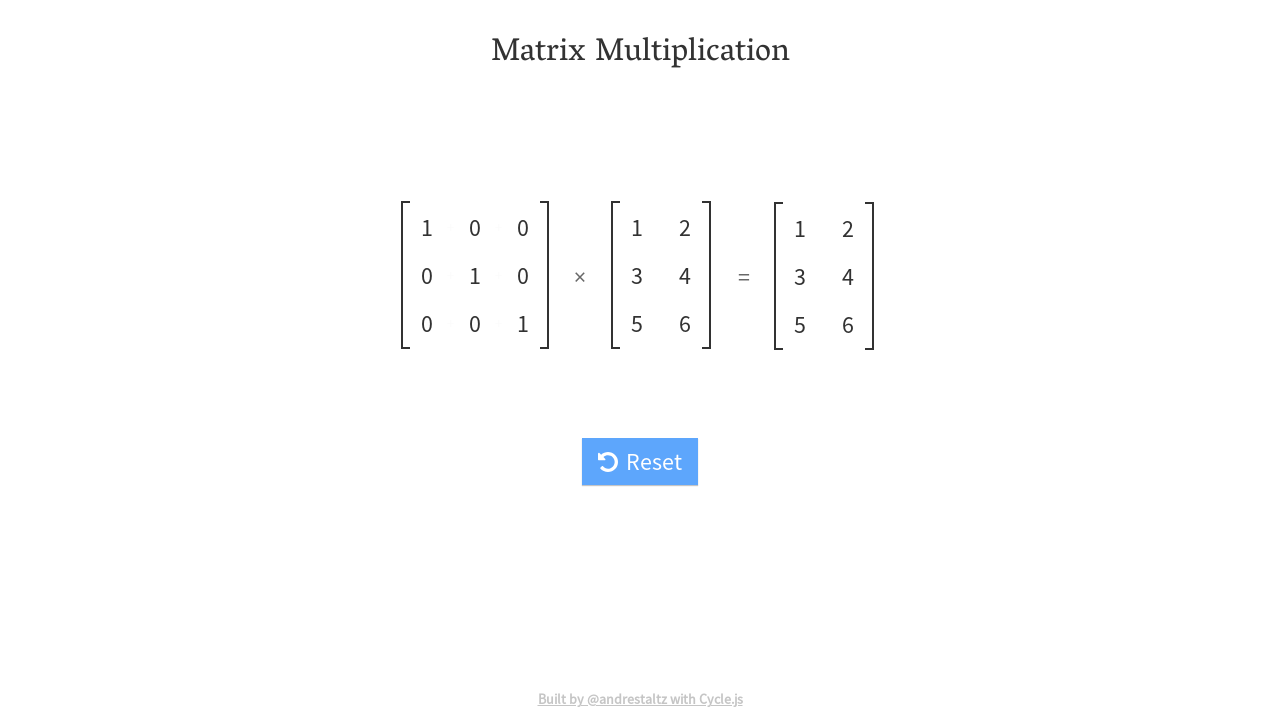